Tests a web calculator by performing all four basic arithmetic operations (addition, subtraction, multiplication, division) with two numbers and verifying the results are correct.

Starting URL: https://testpages.eviltester.com/styled/calculator

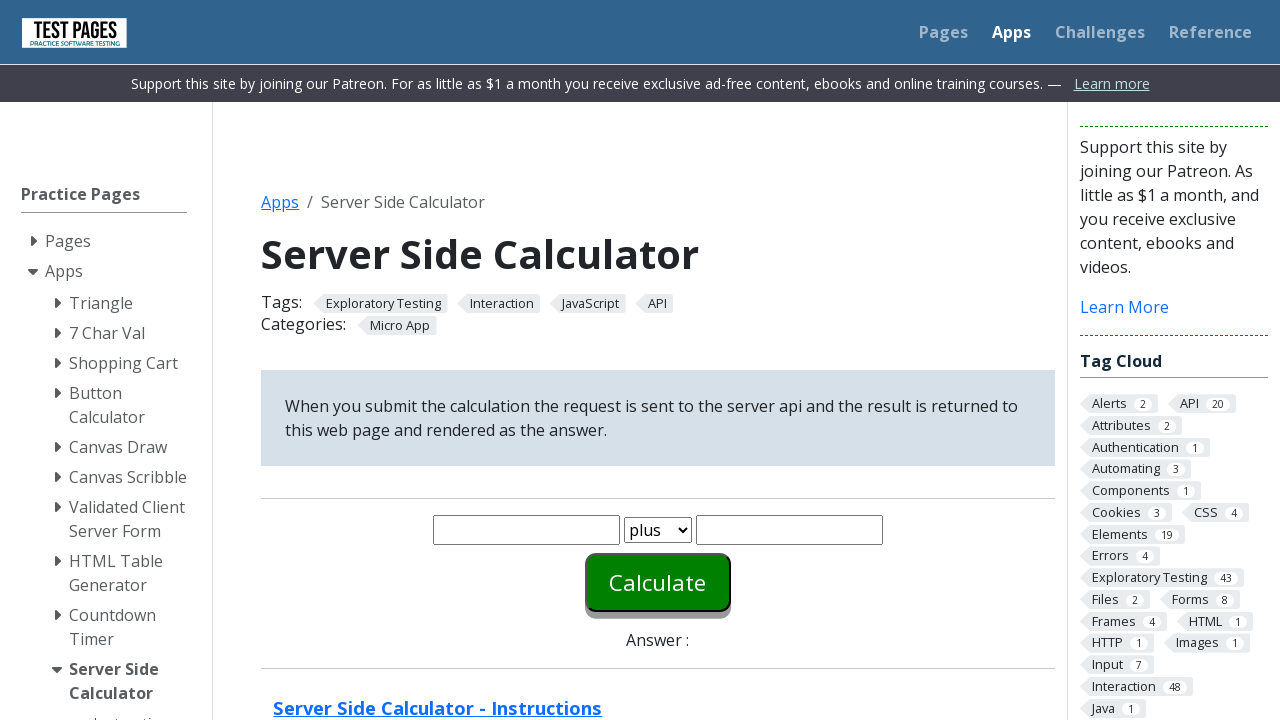

Filled first number field with '20' on #number1
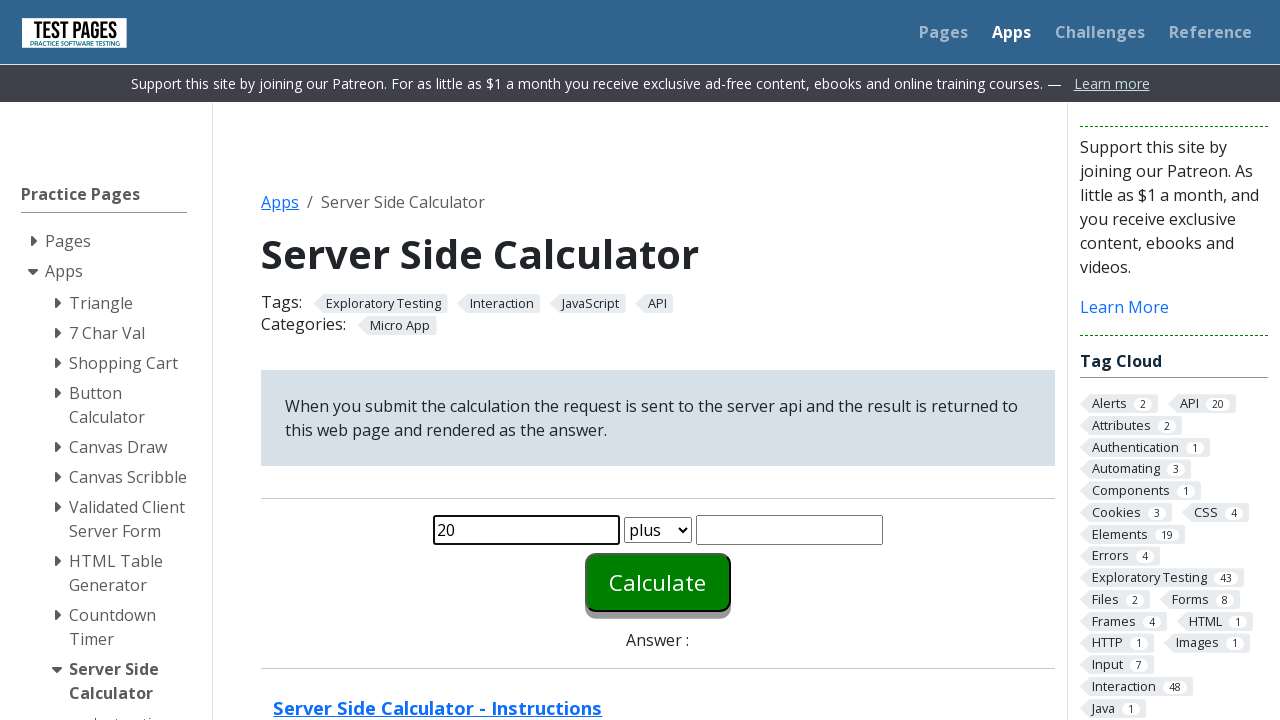

Filled second number field with '5' on #number2
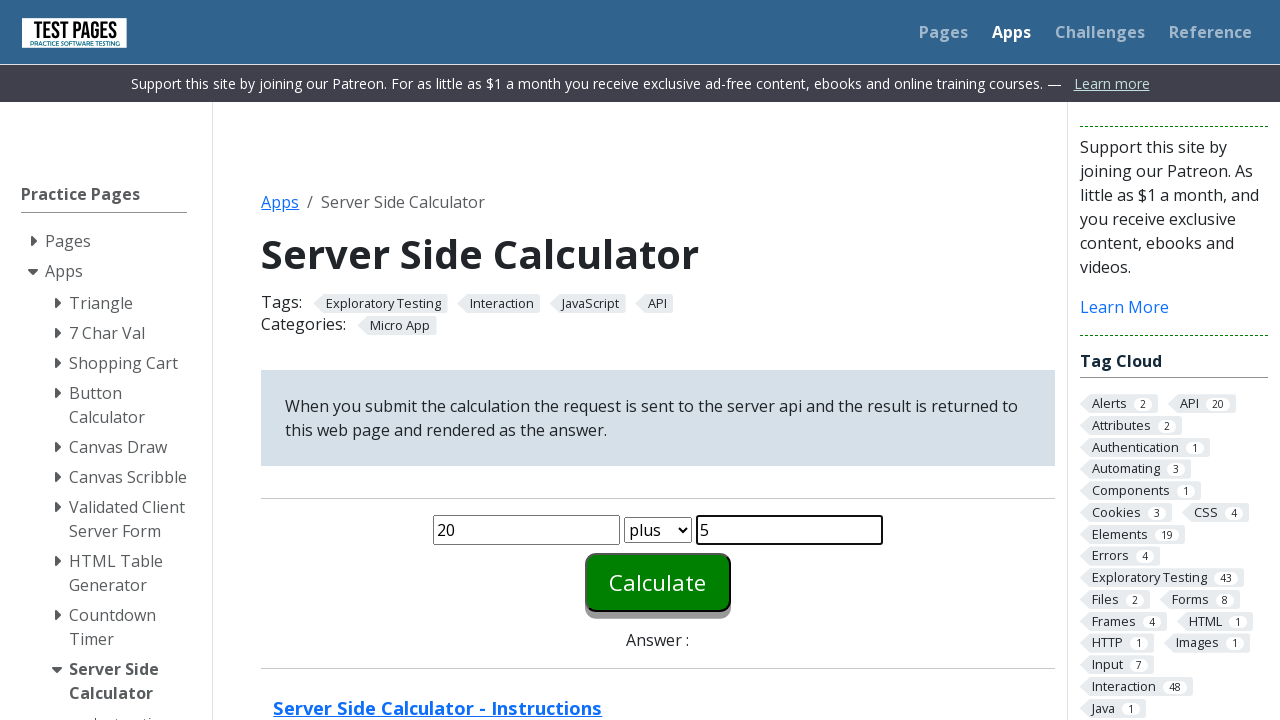

Cleared first number field for plus operation on #number1
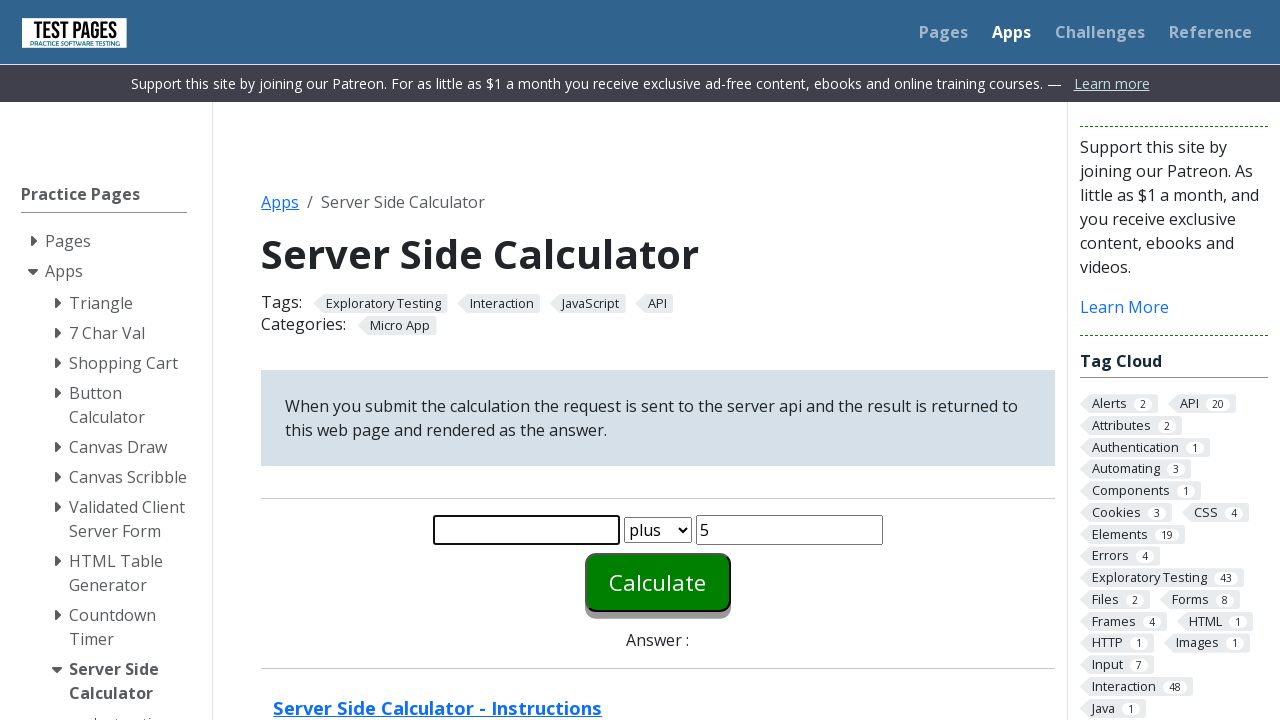

Re-entered first number '20' for plus operation on #number1
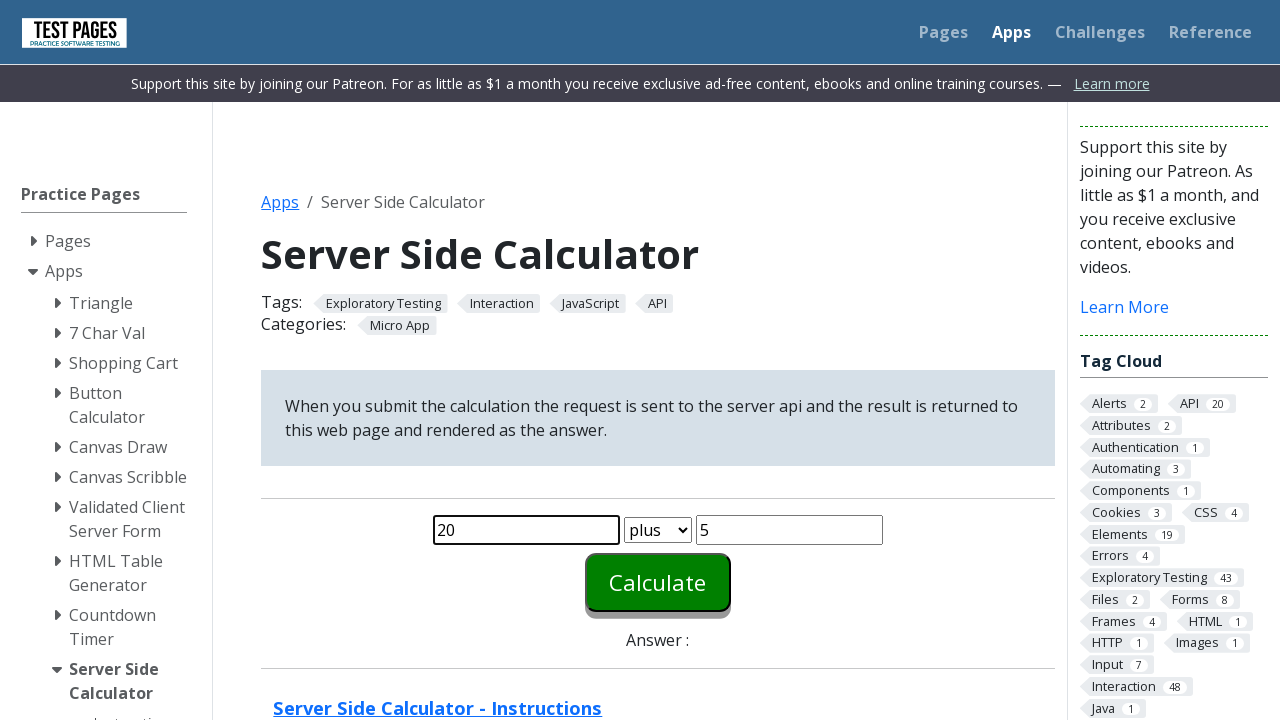

Cleared second number field for plus operation on #number2
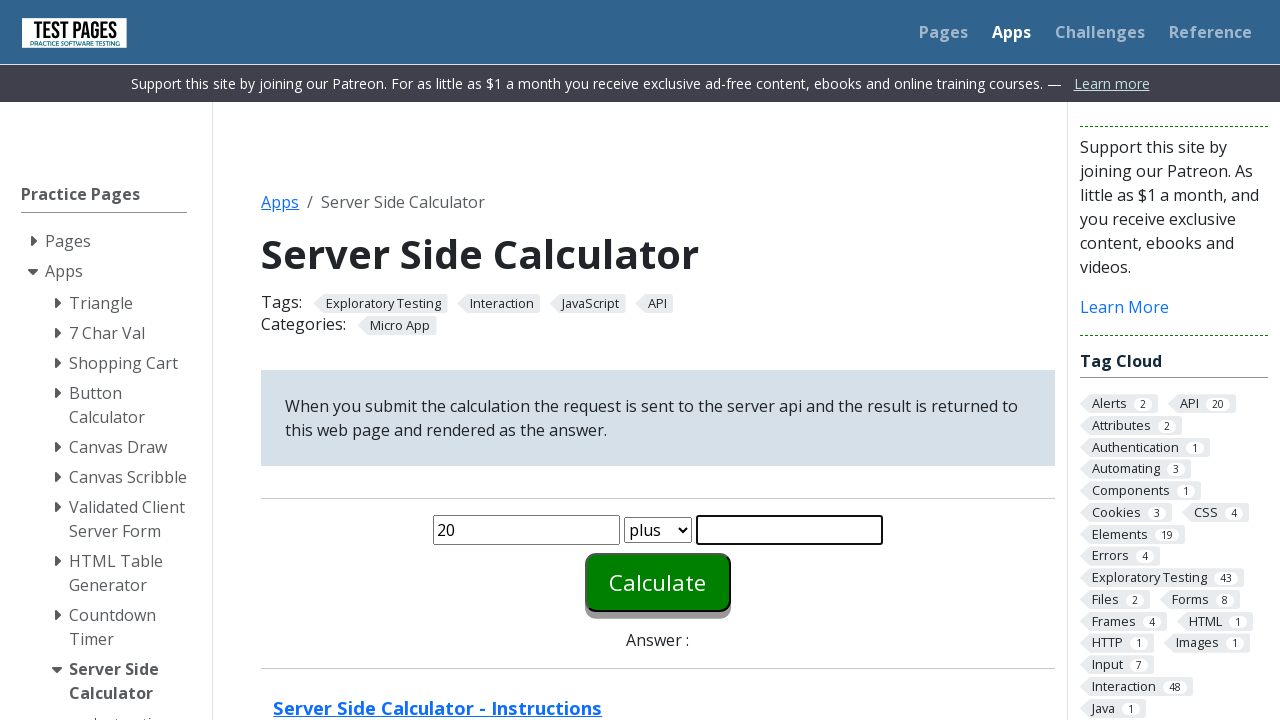

Re-entered second number '5' for plus operation on #number2
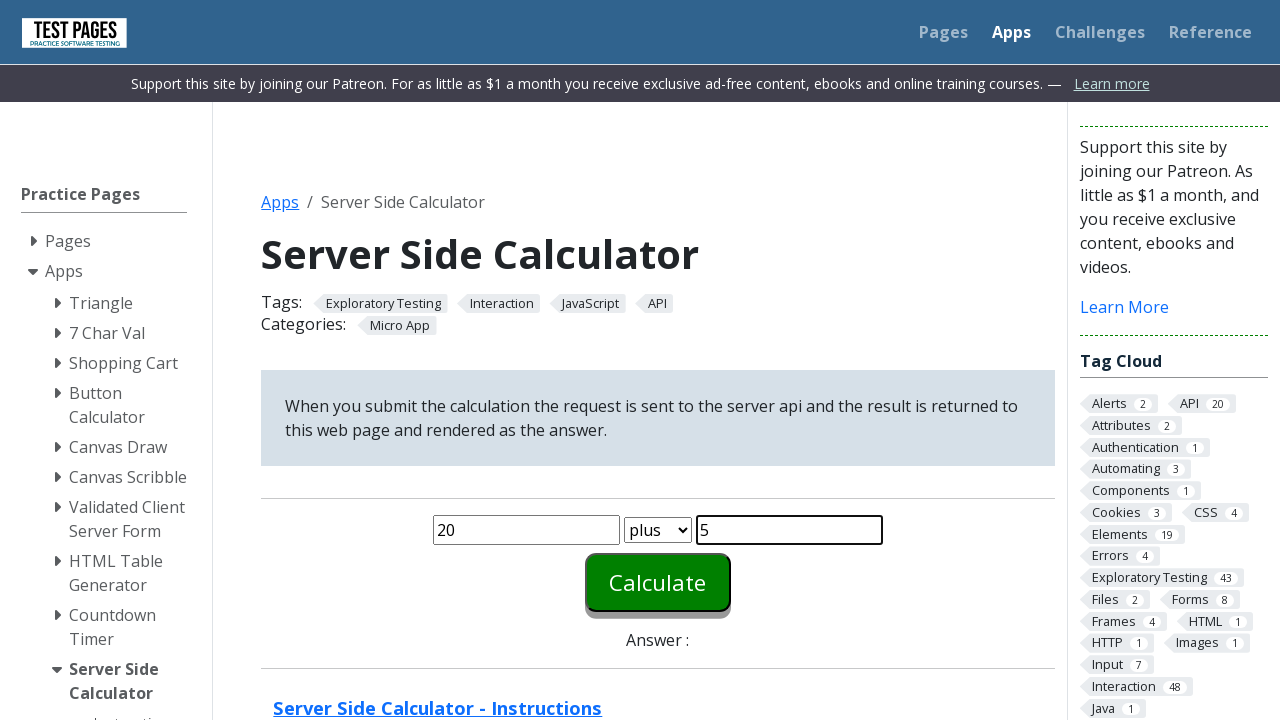

Selected 'plus' operation from dropdown on #function
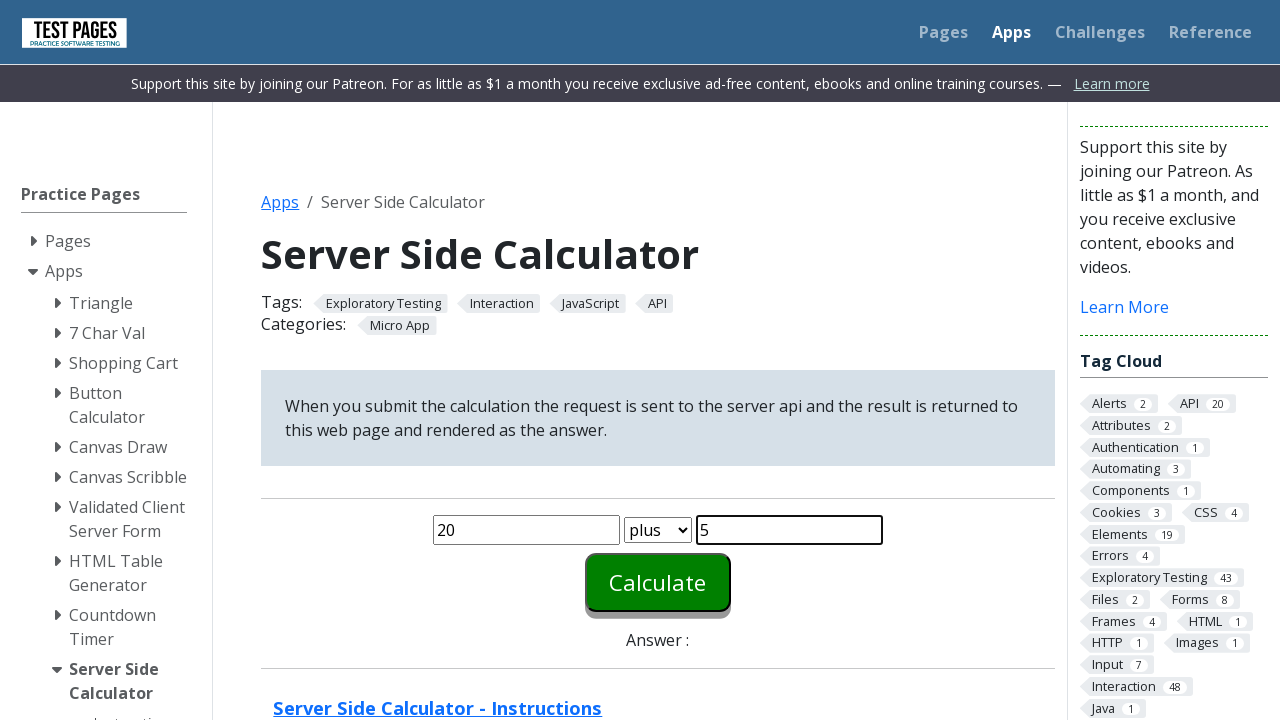

Clicked Calculate button for plus operation at (658, 582) on #calculate
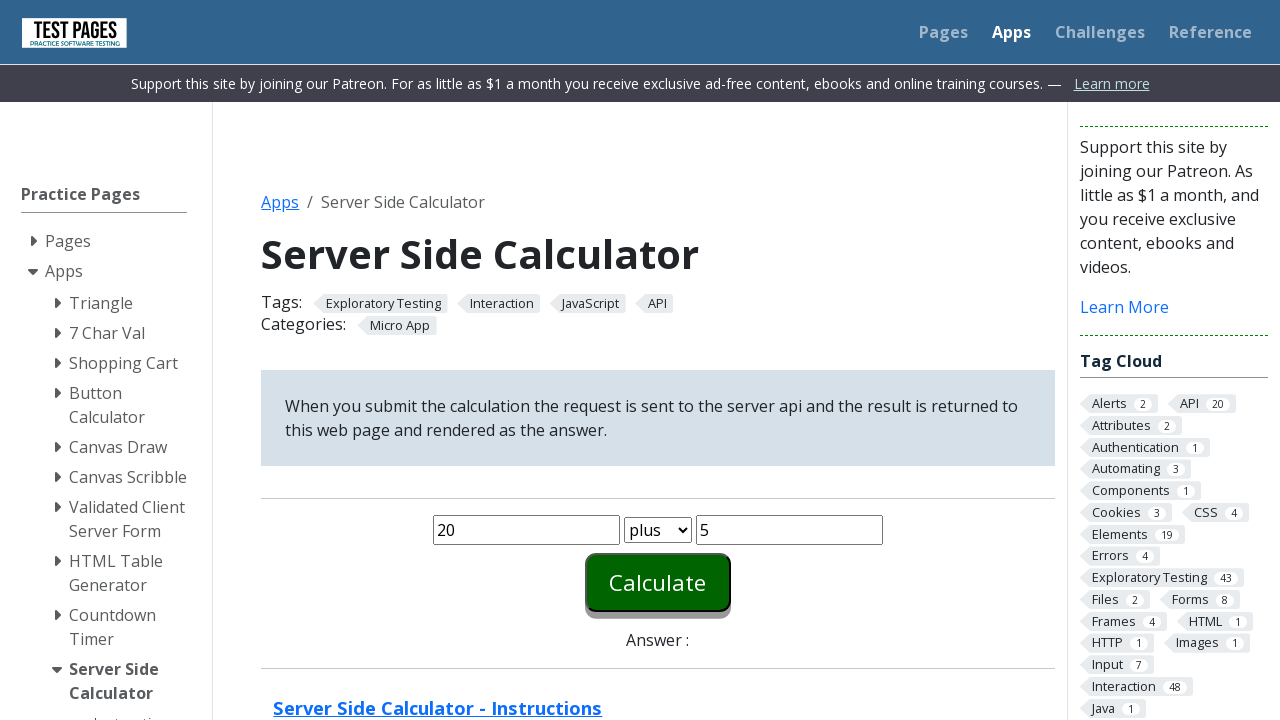

Answer element loaded for plus operation
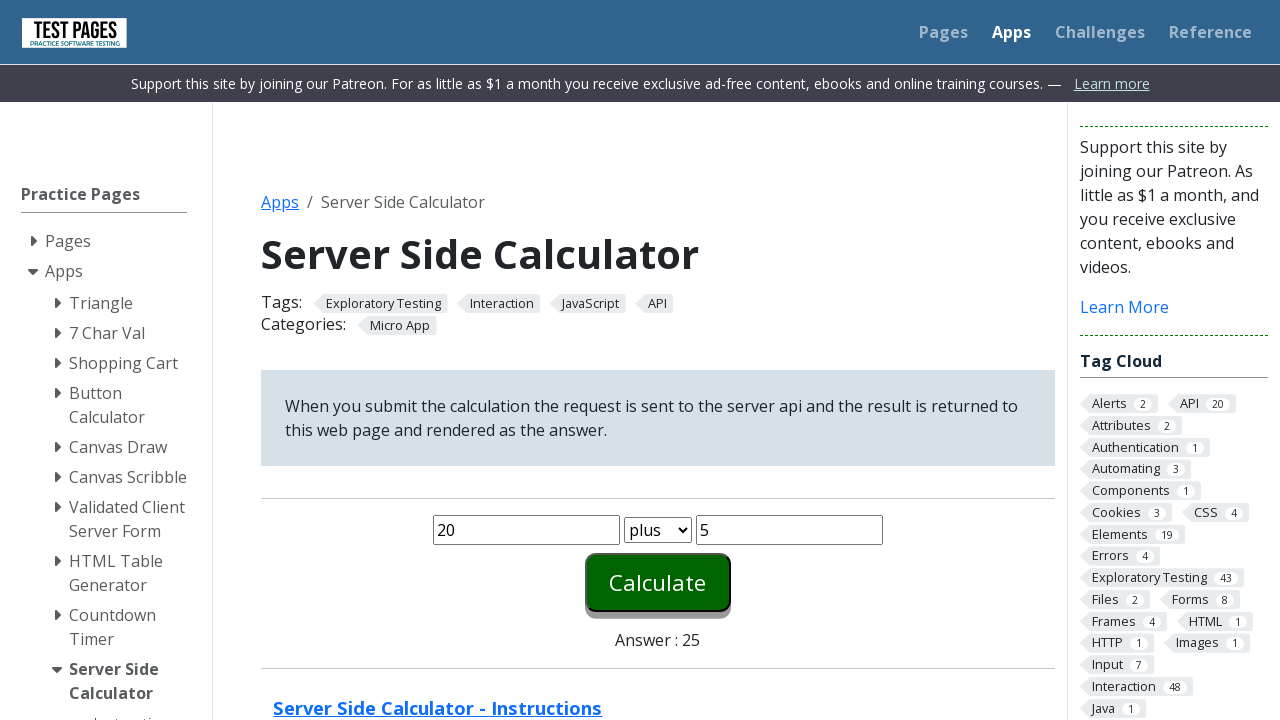

Reloaded page after plus operation to prevent stale element issues
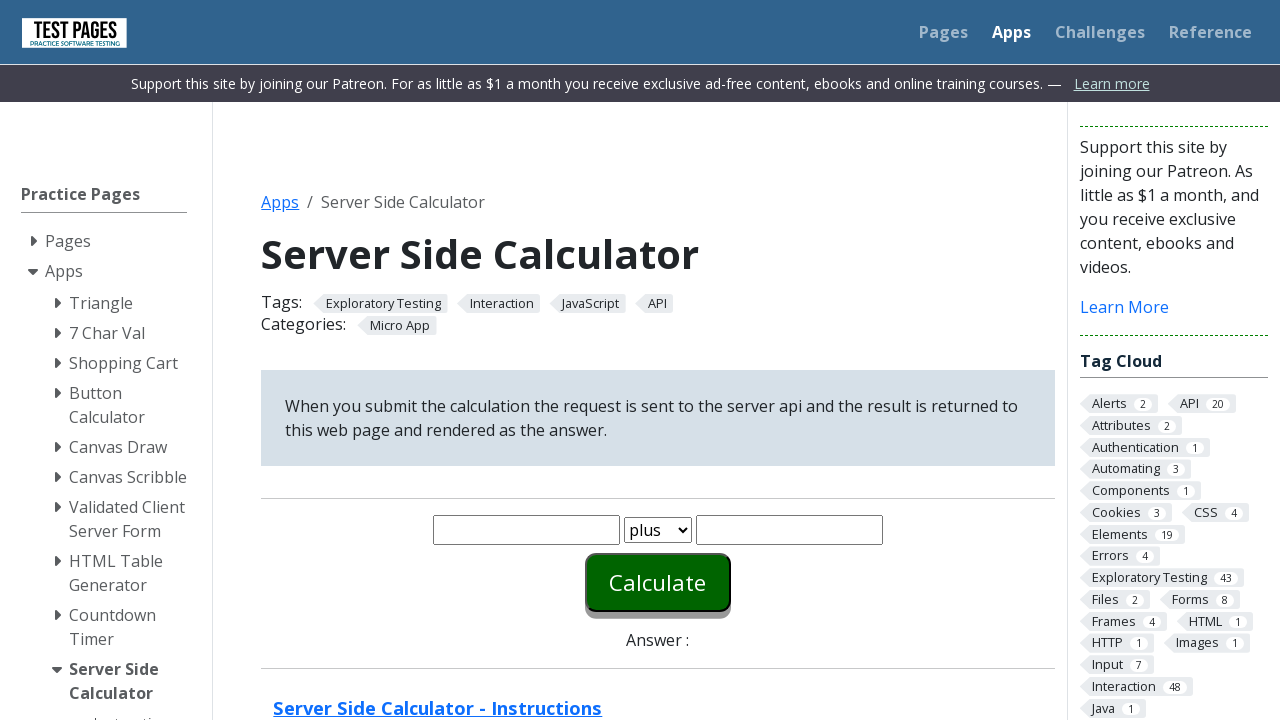

Cleared first number field for minus operation on #number1
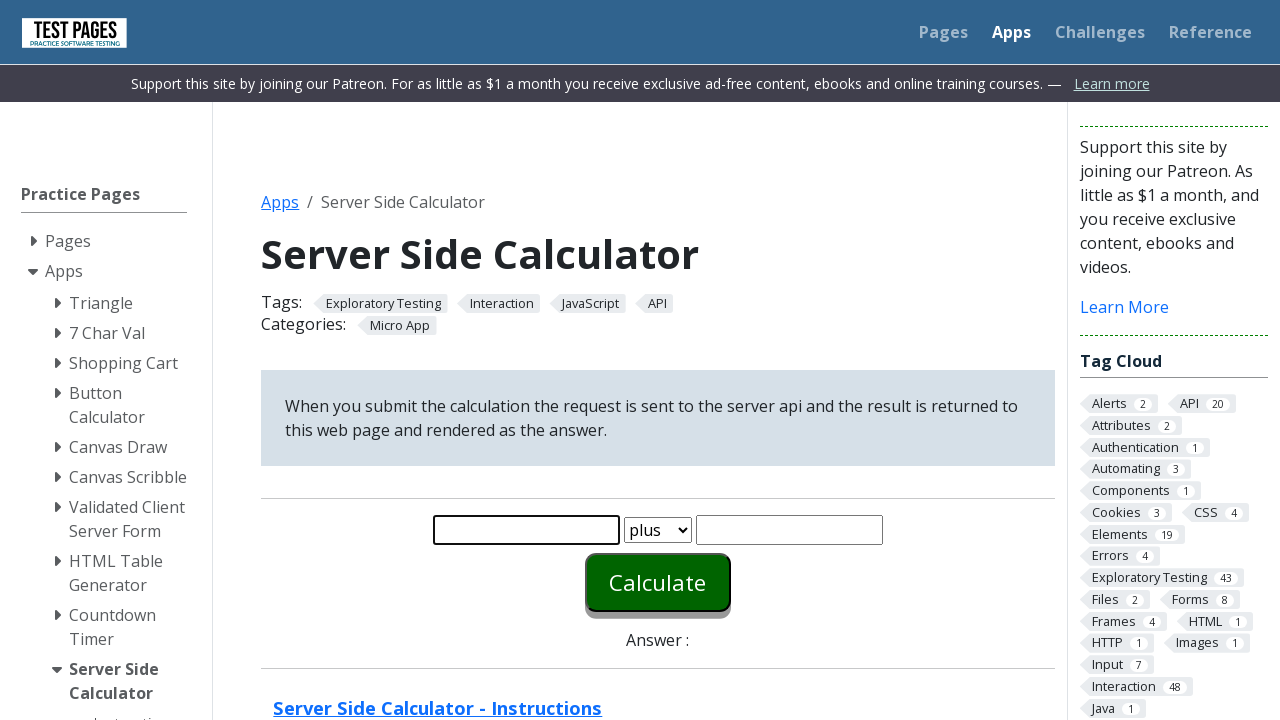

Re-entered first number '20' for minus operation on #number1
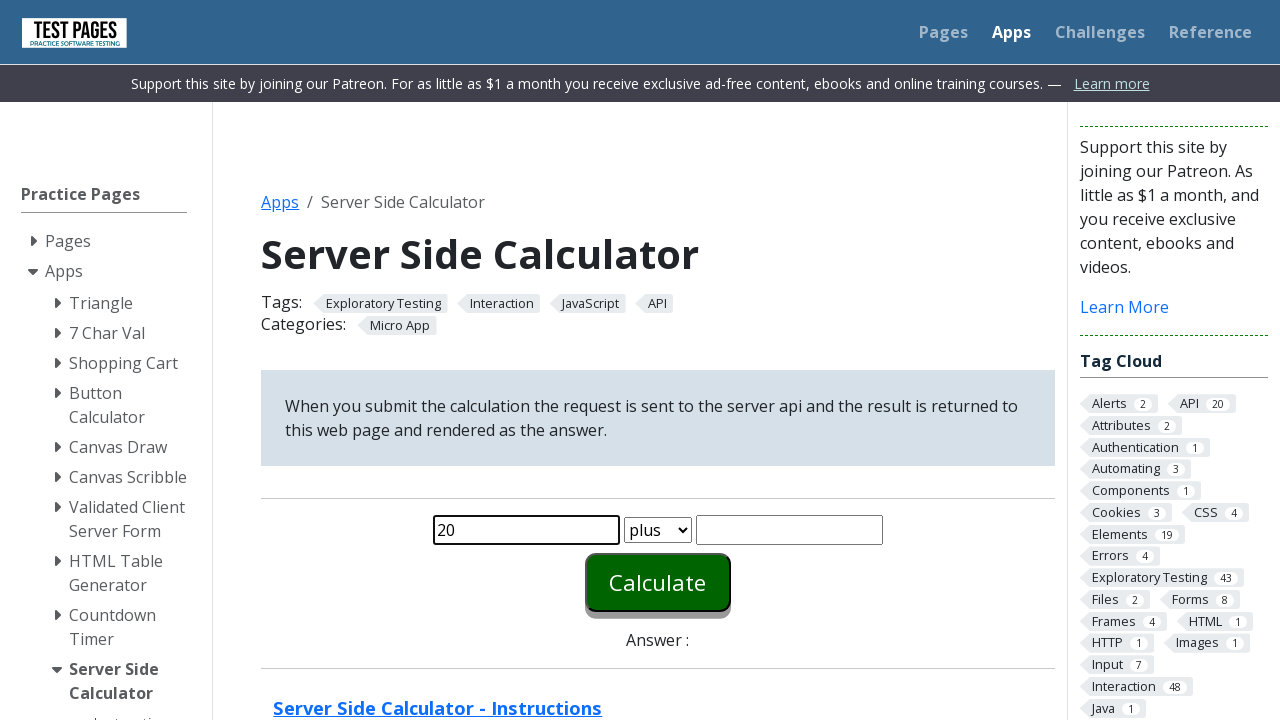

Cleared second number field for minus operation on #number2
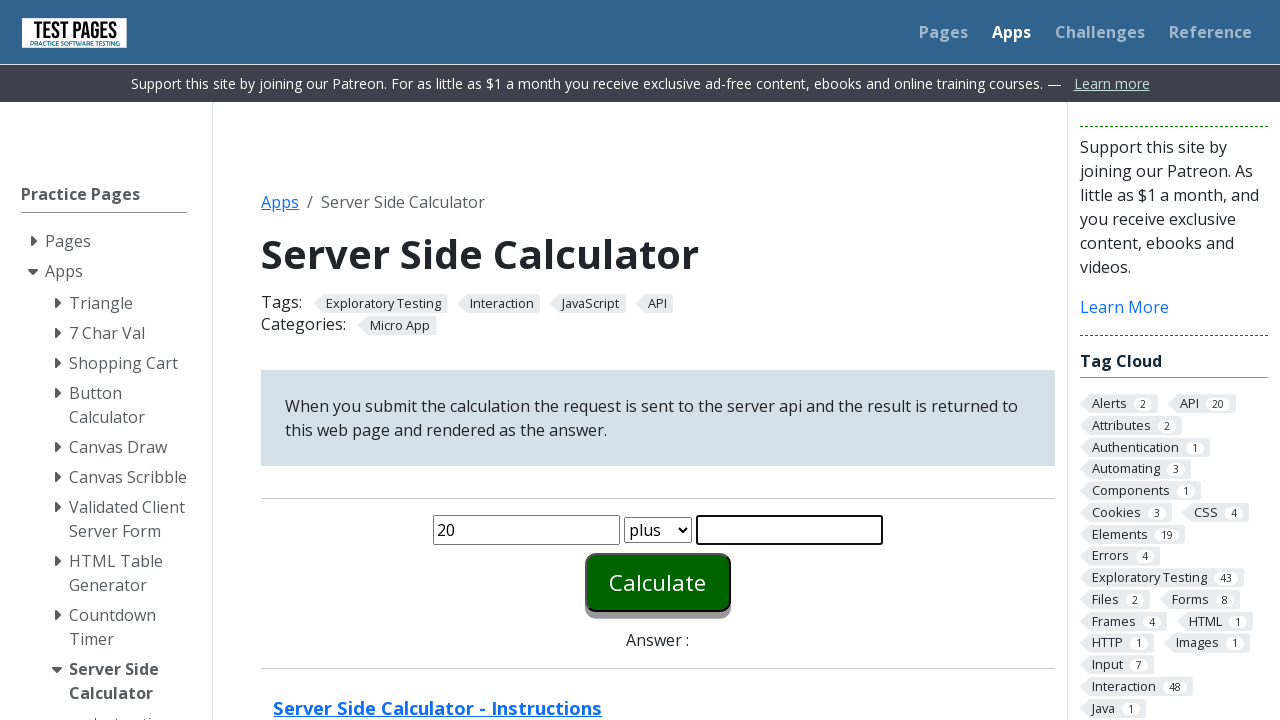

Re-entered second number '5' for minus operation on #number2
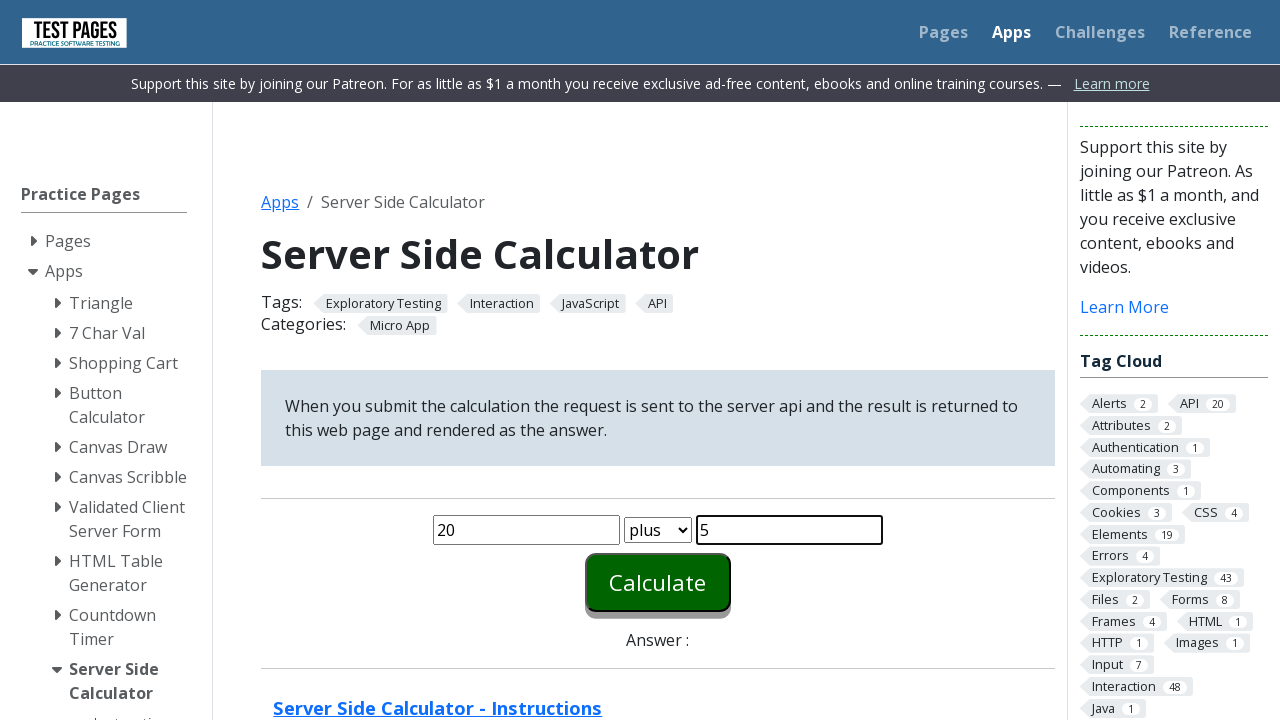

Selected 'minus' operation from dropdown on #function
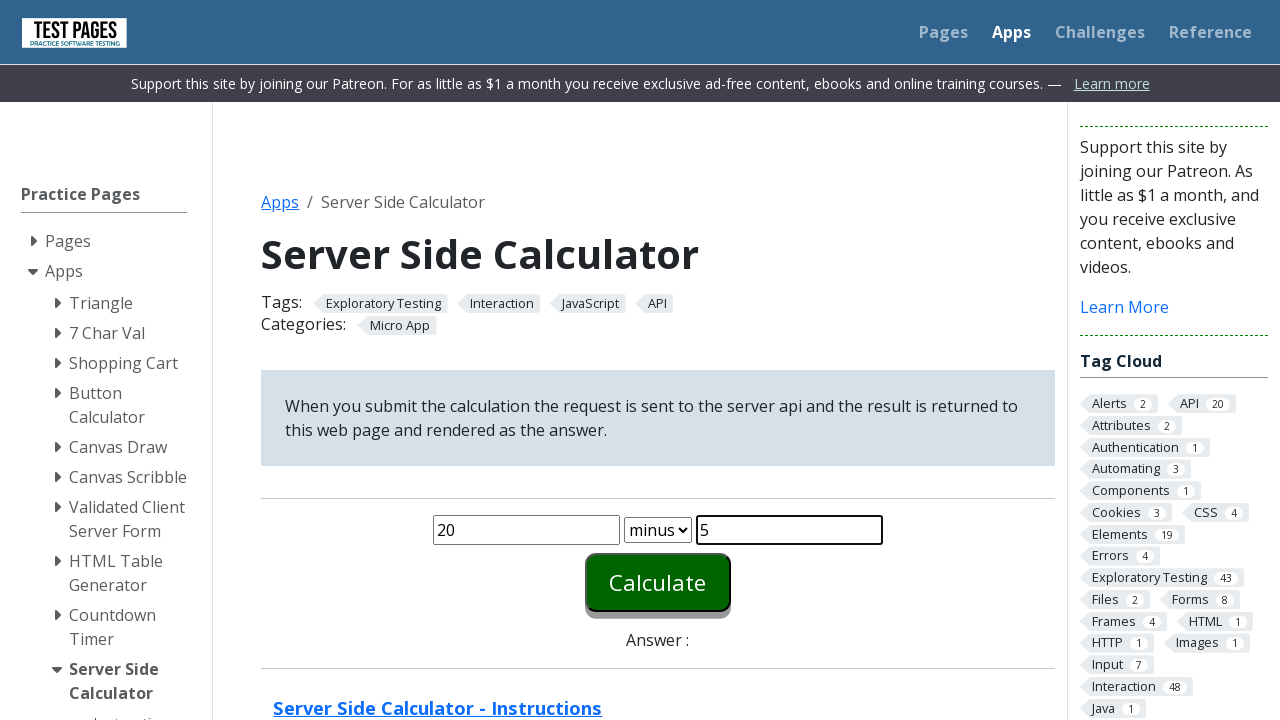

Clicked Calculate button for minus operation at (658, 582) on #calculate
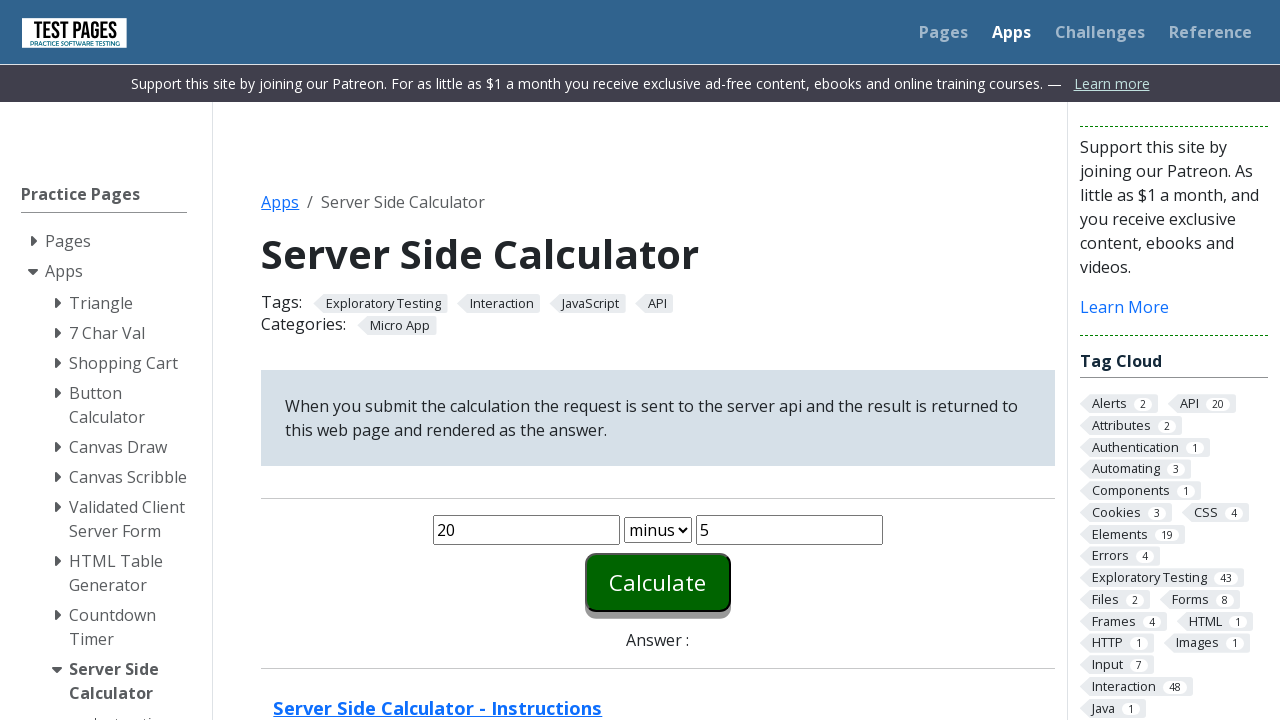

Answer element loaded for minus operation
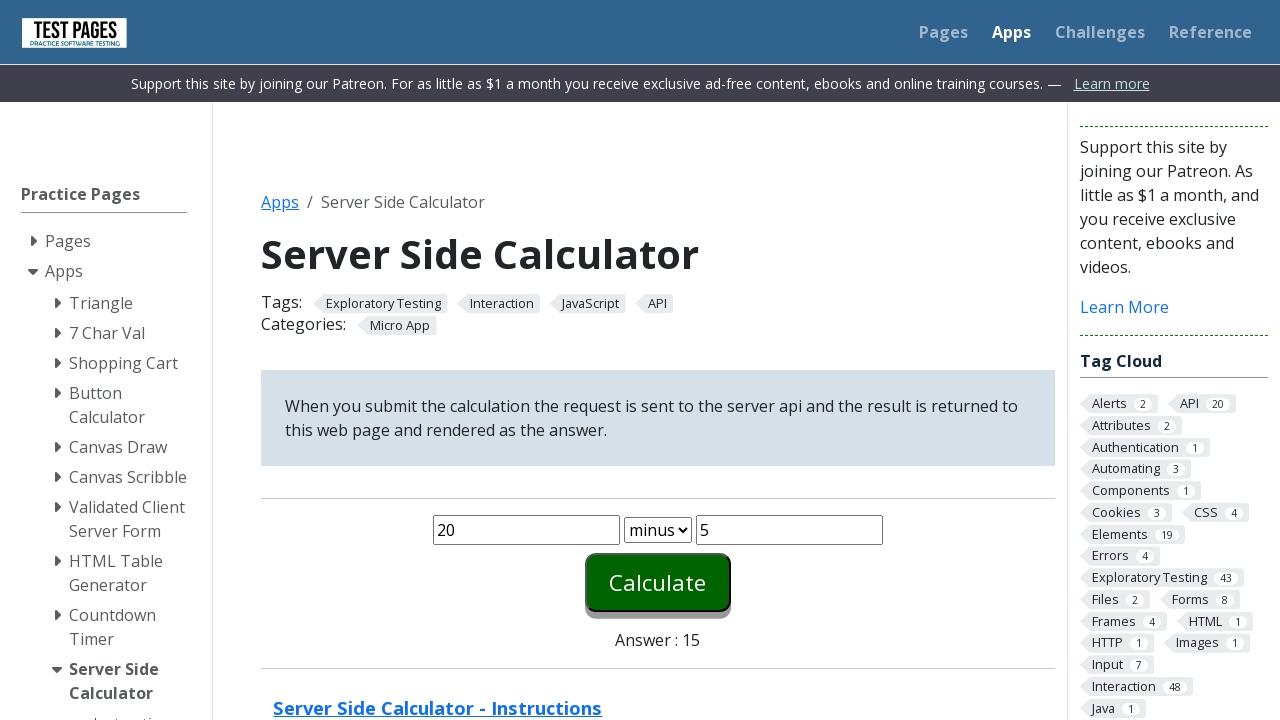

Reloaded page after minus operation to prevent stale element issues
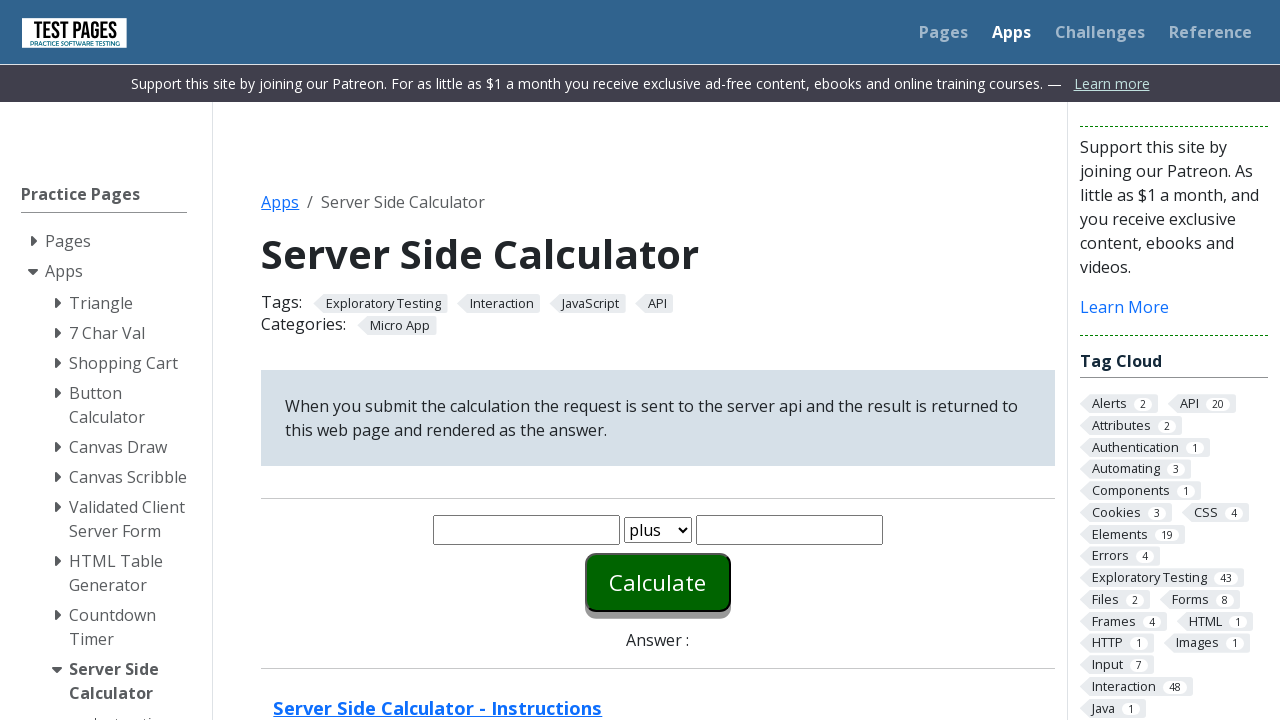

Cleared first number field for times operation on #number1
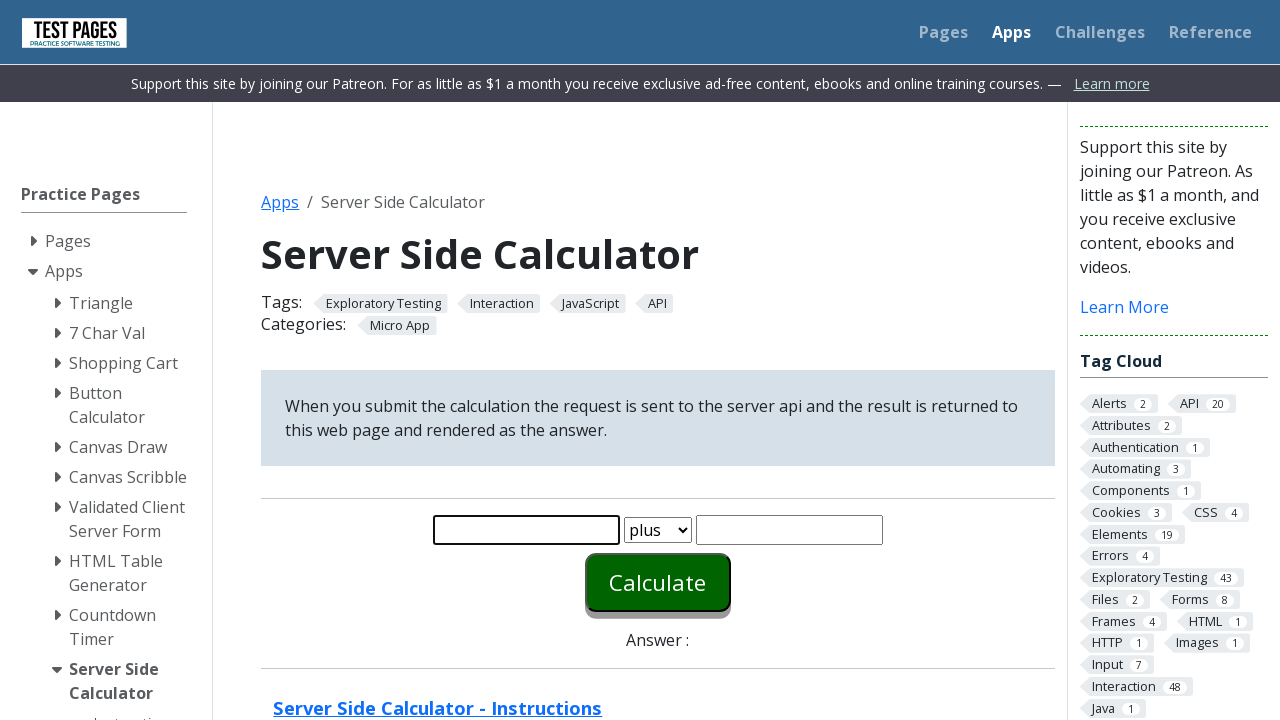

Re-entered first number '20' for times operation on #number1
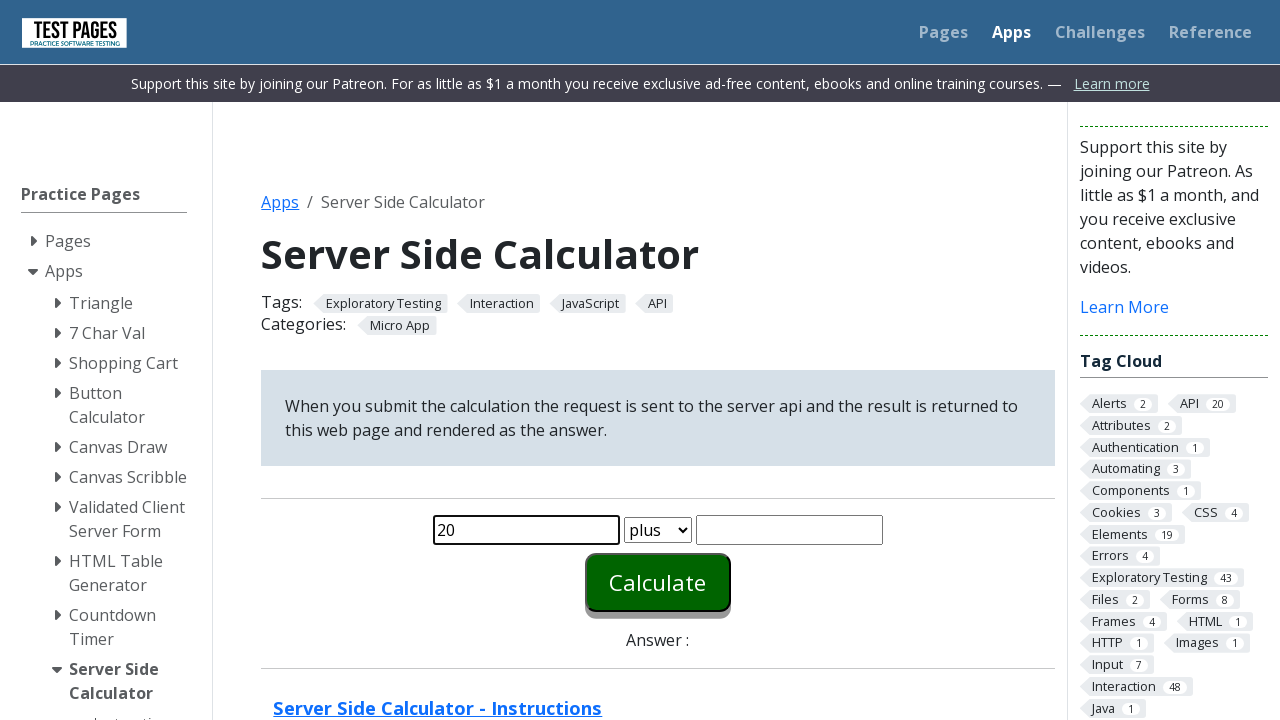

Cleared second number field for times operation on #number2
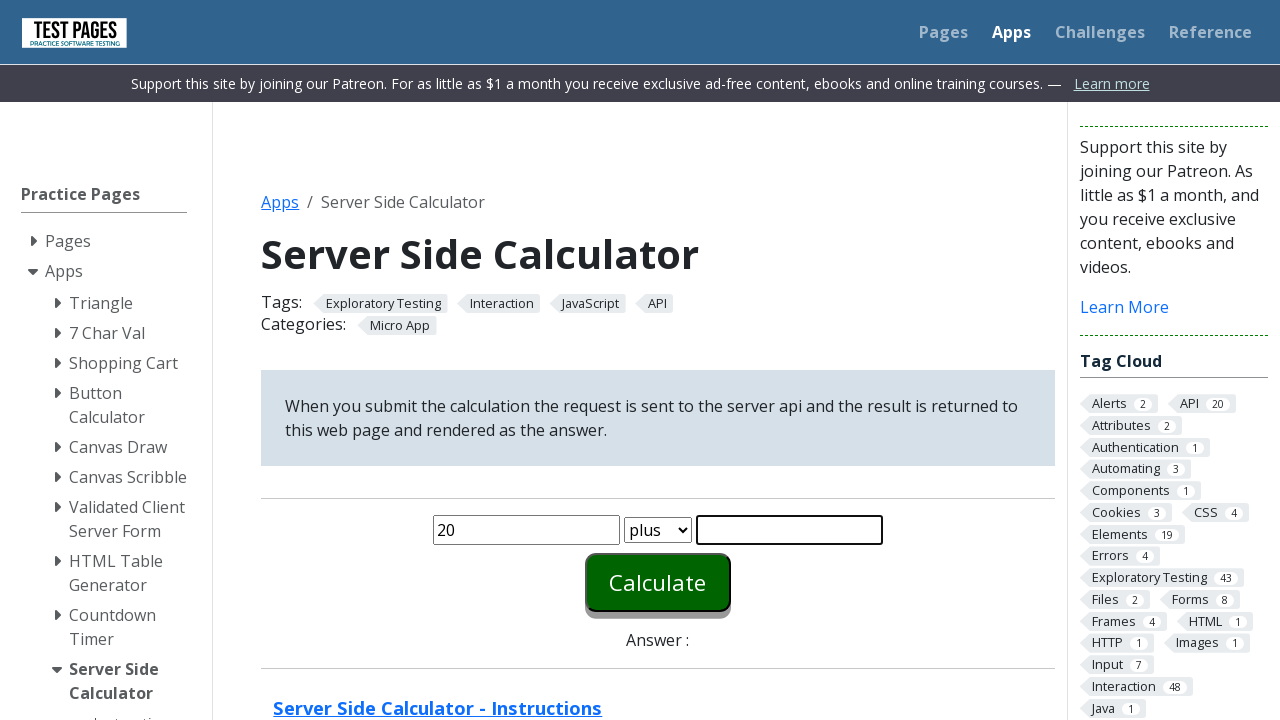

Re-entered second number '5' for times operation on #number2
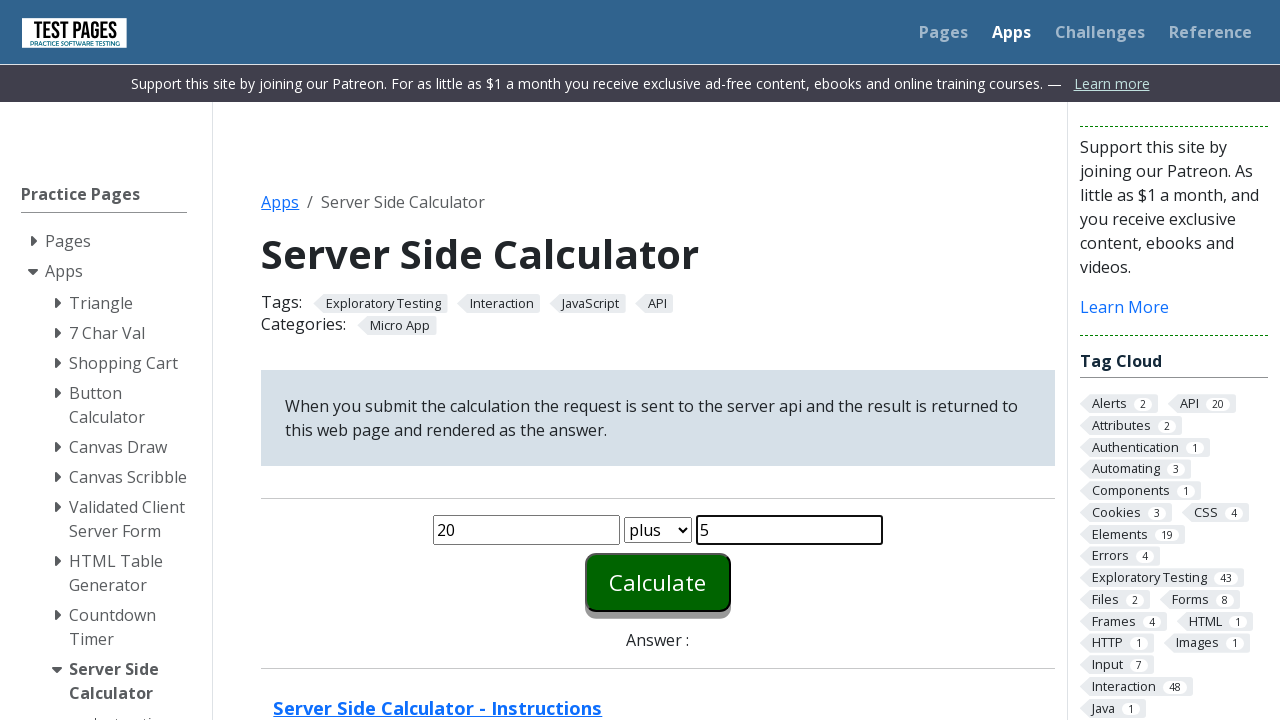

Selected 'times' operation from dropdown on #function
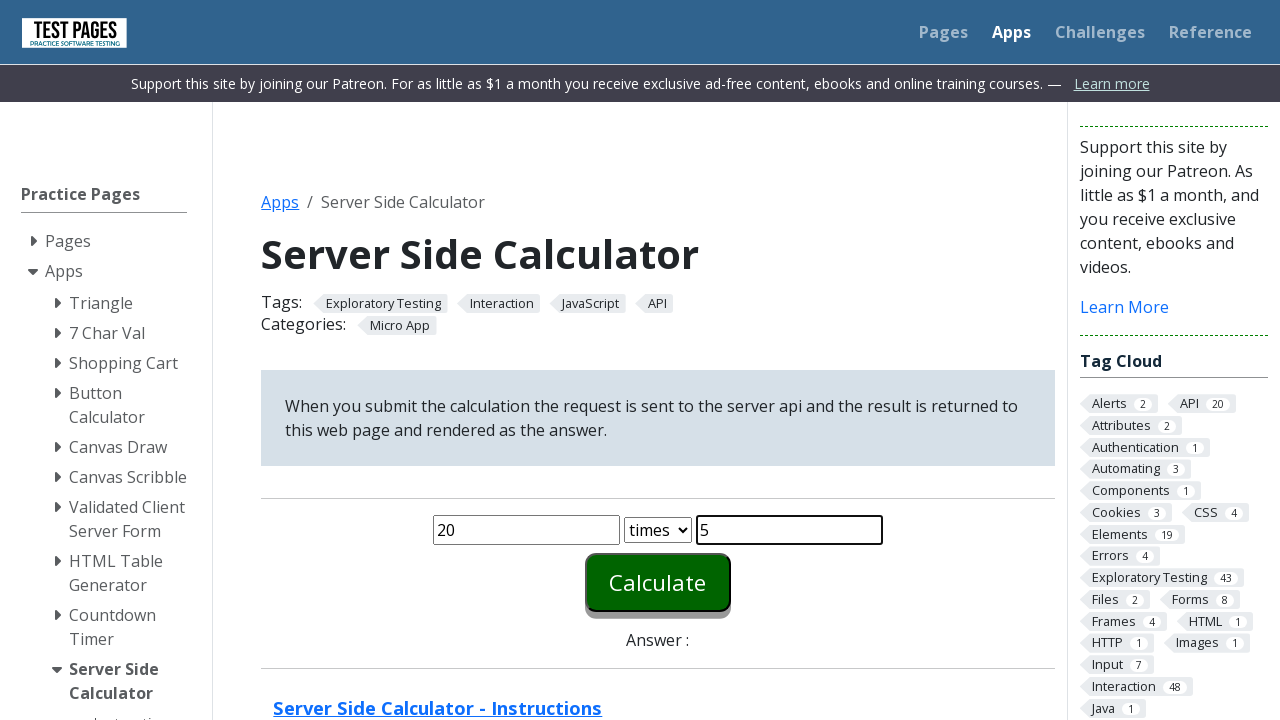

Clicked Calculate button for times operation at (658, 582) on #calculate
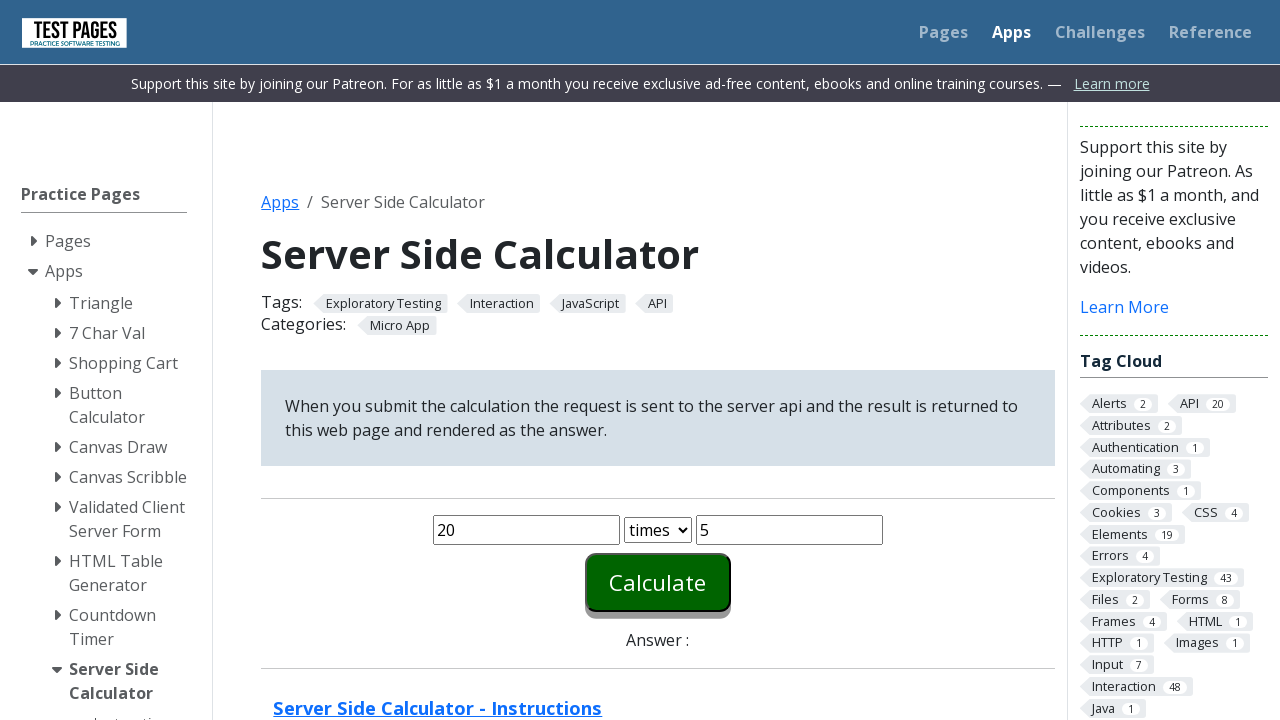

Answer element loaded for times operation
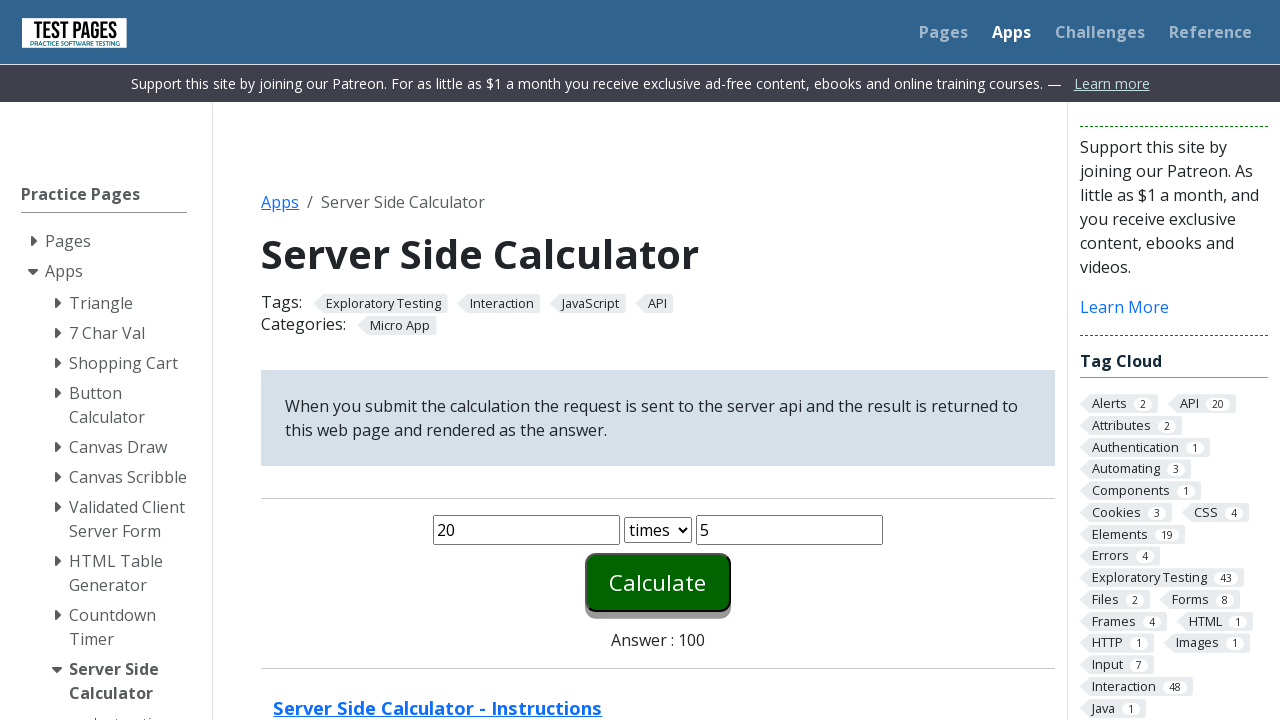

Reloaded page after times operation to prevent stale element issues
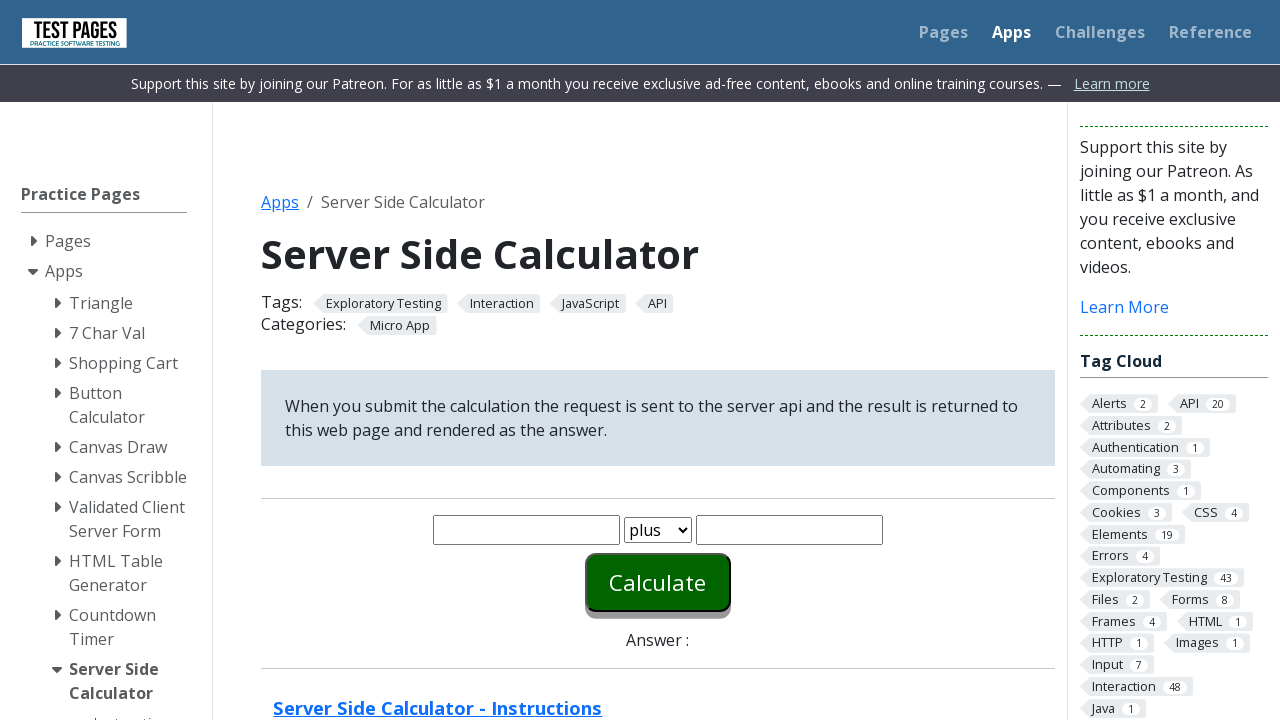

Cleared first number field for divide operation on #number1
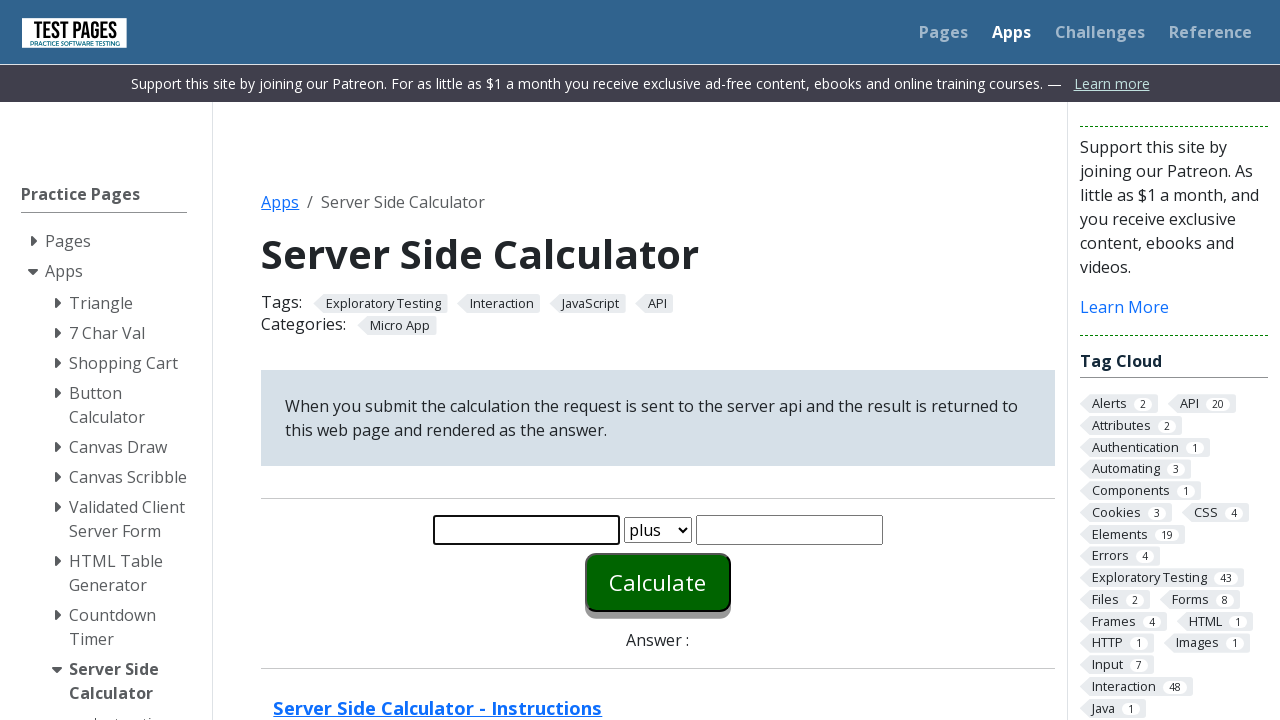

Re-entered first number '20' for divide operation on #number1
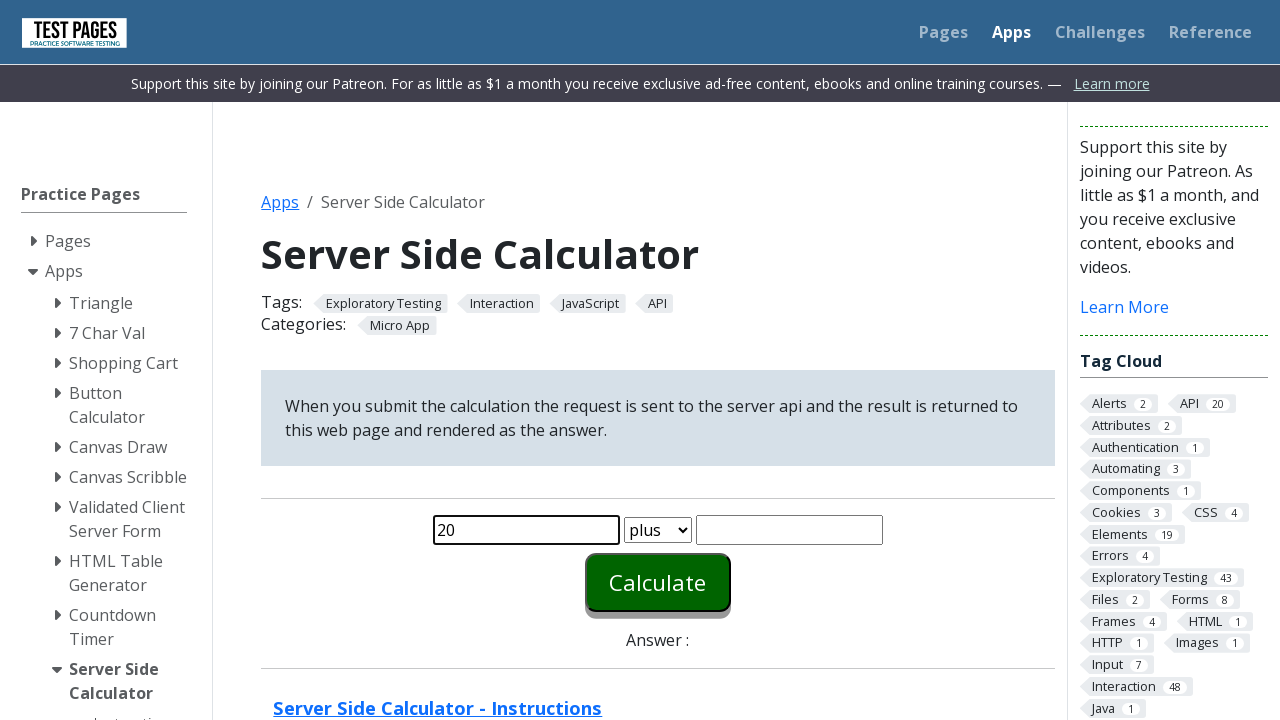

Cleared second number field for divide operation on #number2
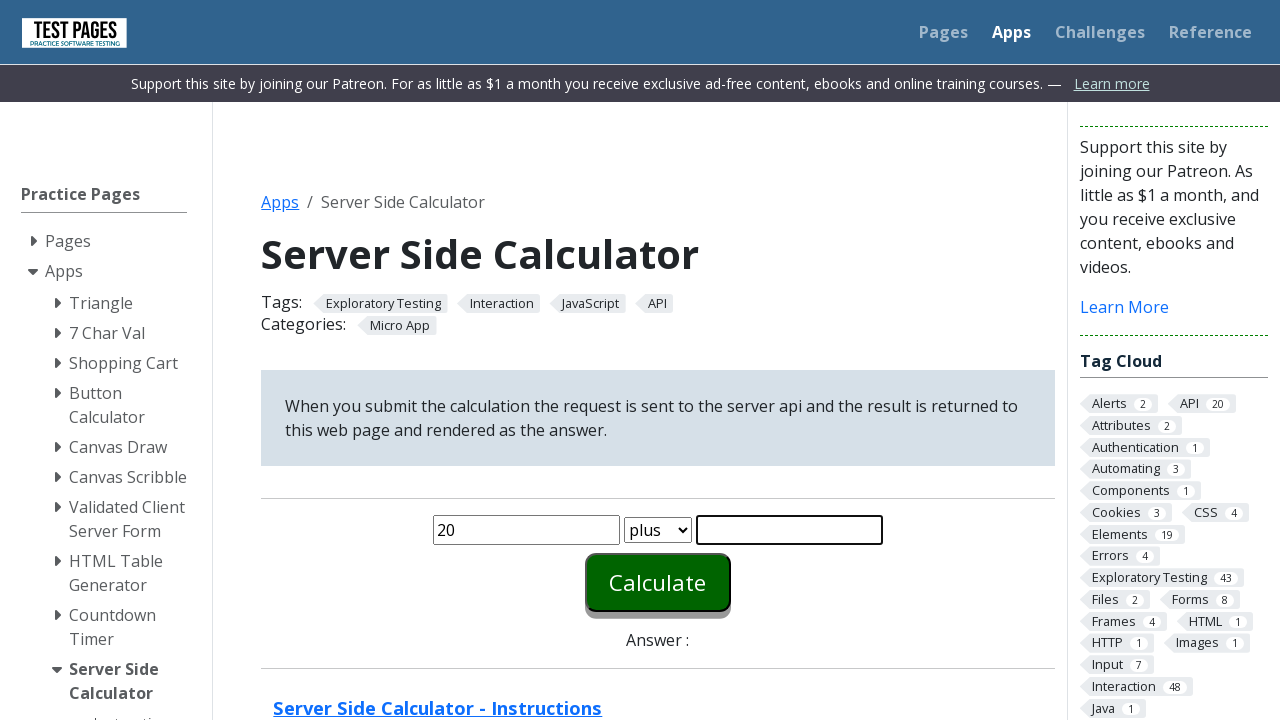

Re-entered second number '5' for divide operation on #number2
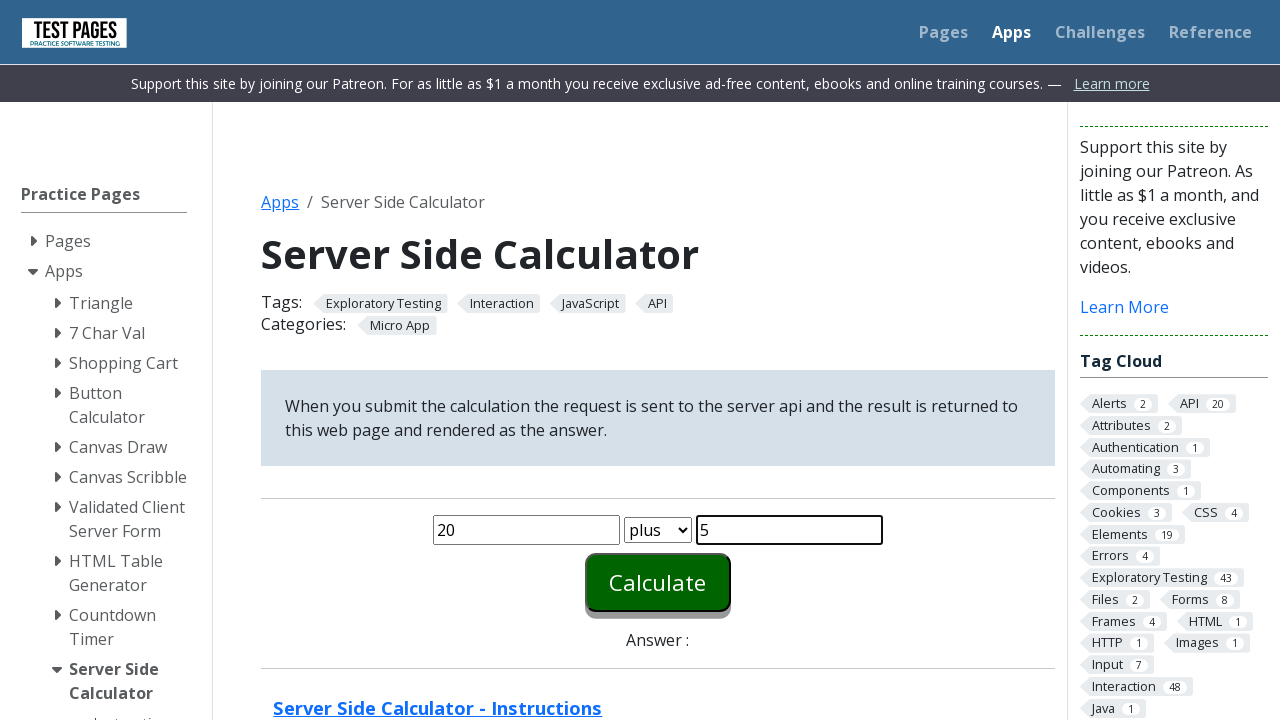

Selected 'divide' operation from dropdown on #function
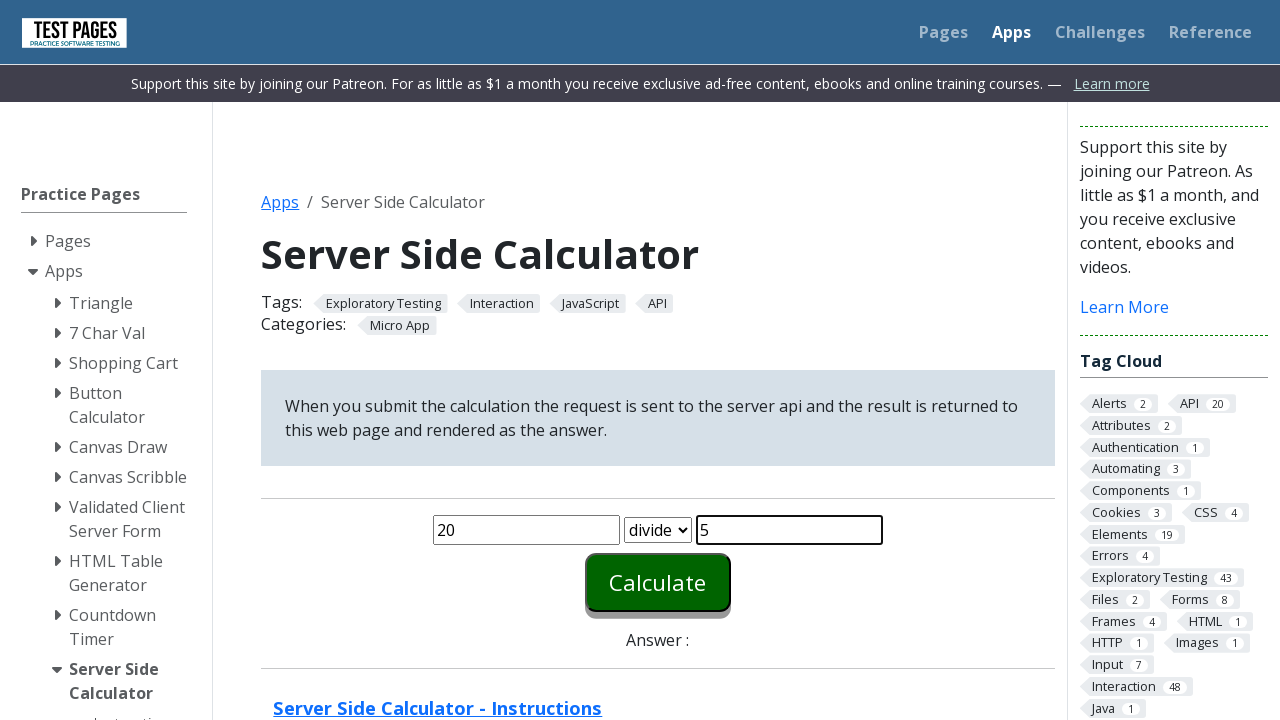

Clicked Calculate button for divide operation at (658, 582) on #calculate
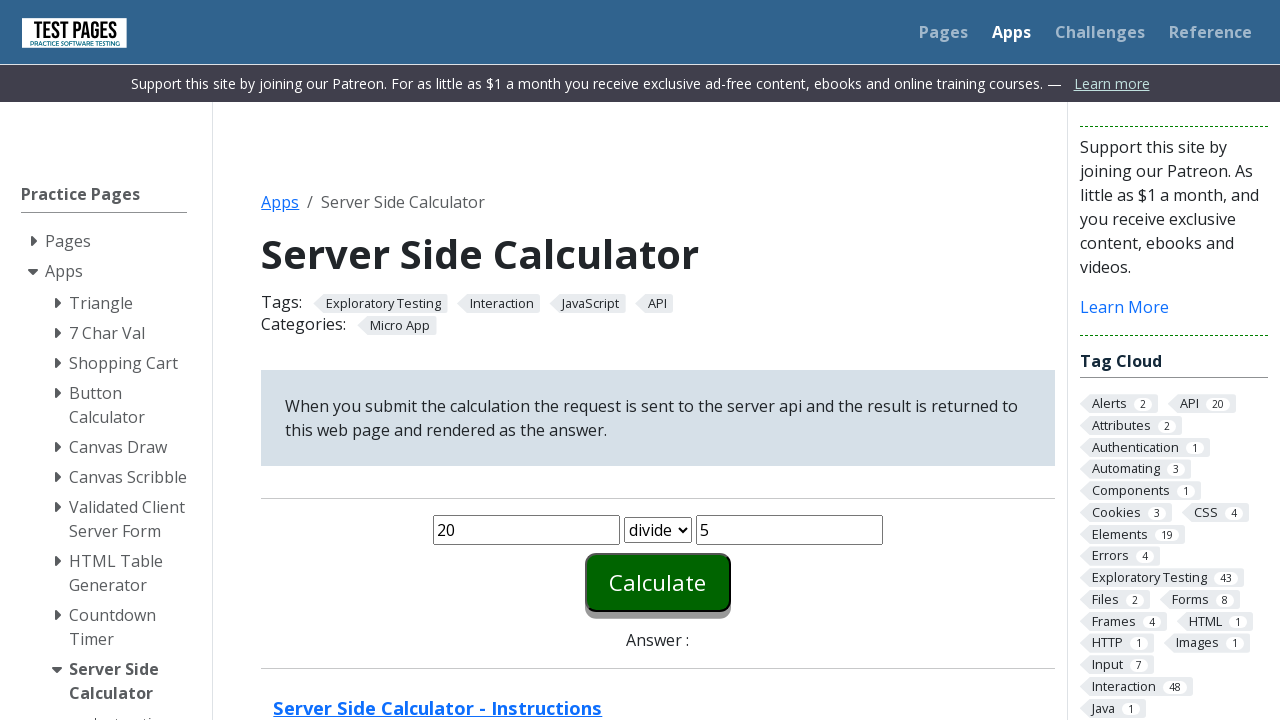

Answer element loaded for divide operation
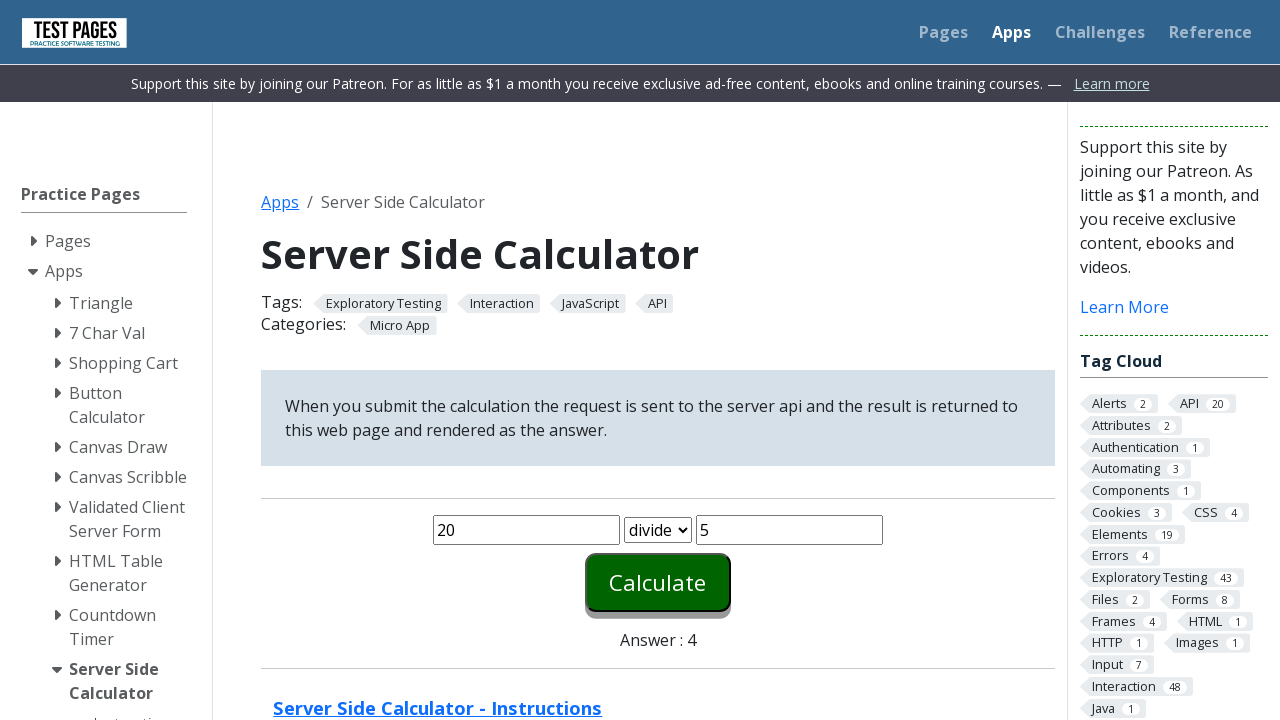

Reloaded page after divide operation to prevent stale element issues
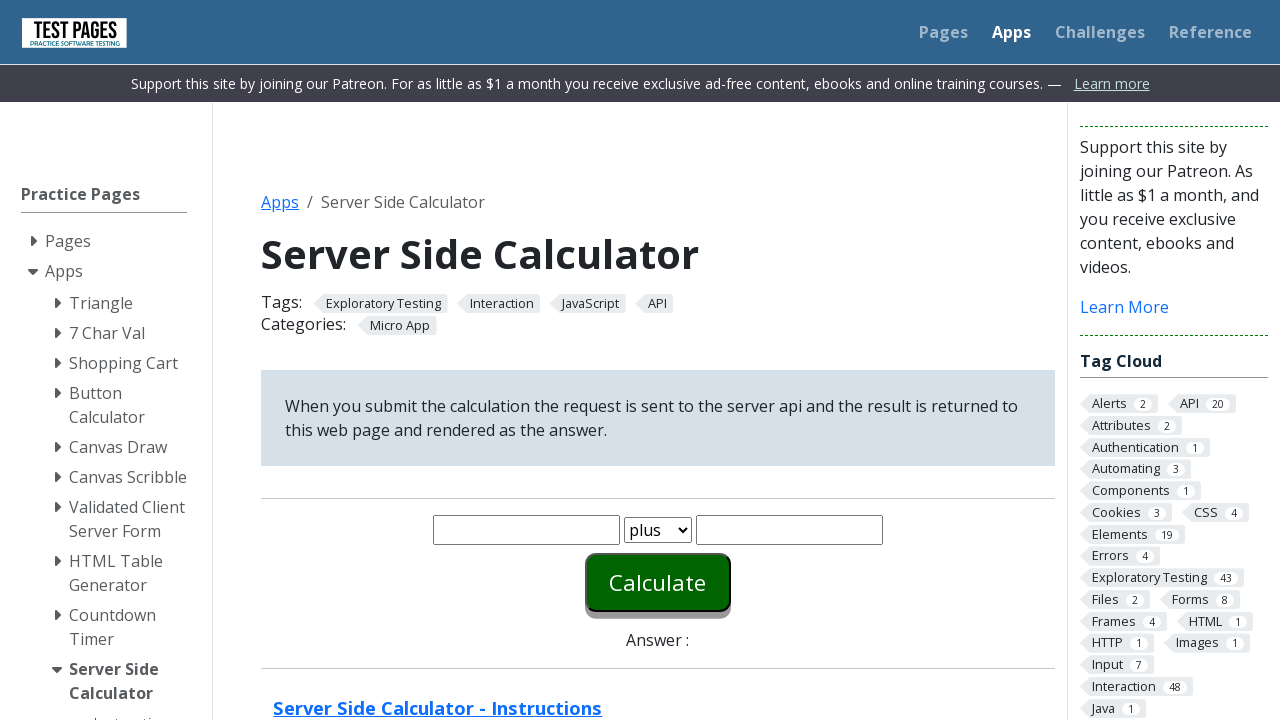

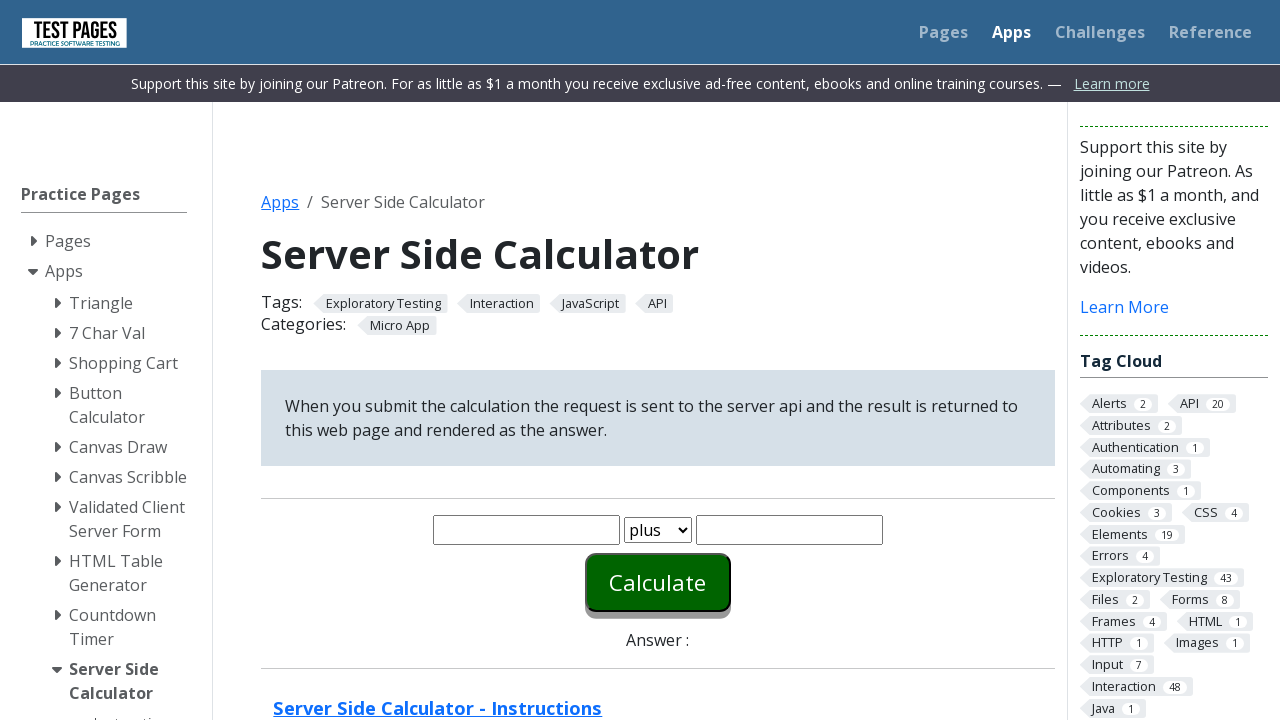